Tests popup validations by verifying a text element is visible, clicking a hide button, and verifying the element becomes hidden

Starting URL: https://rahulshettyacademy.com/AutomationPractice/

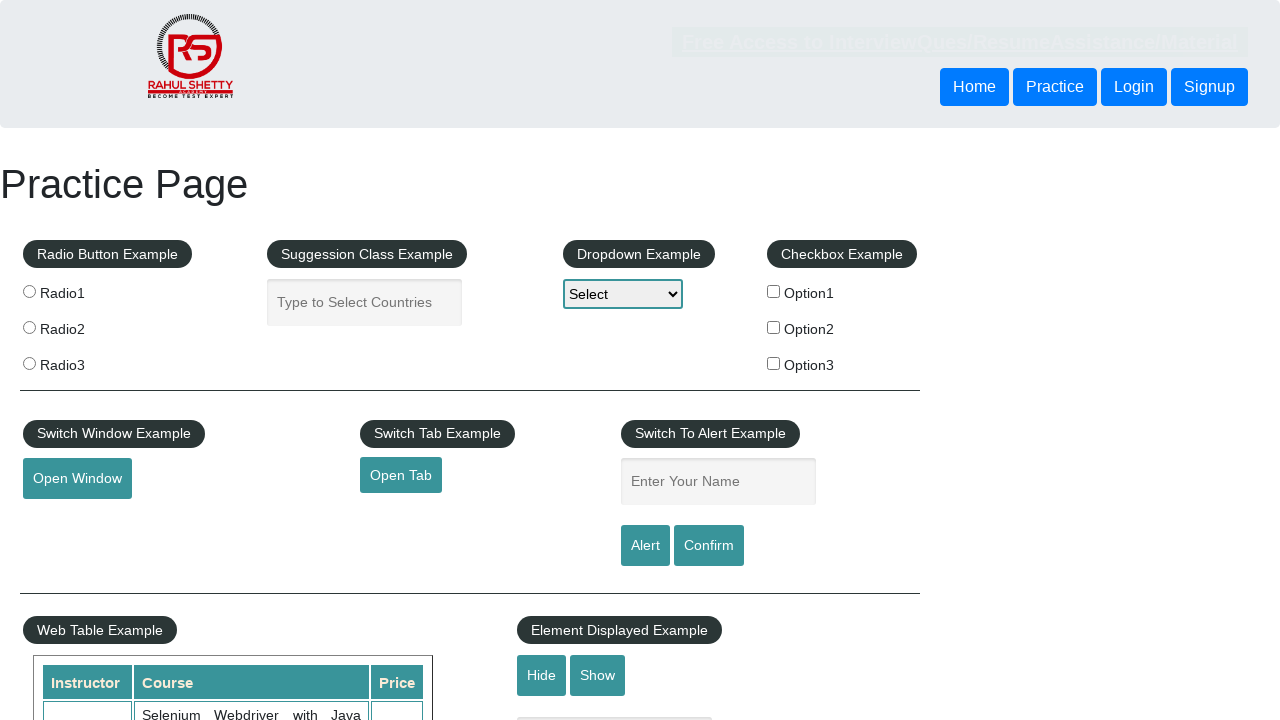

Verified that the text element is visible
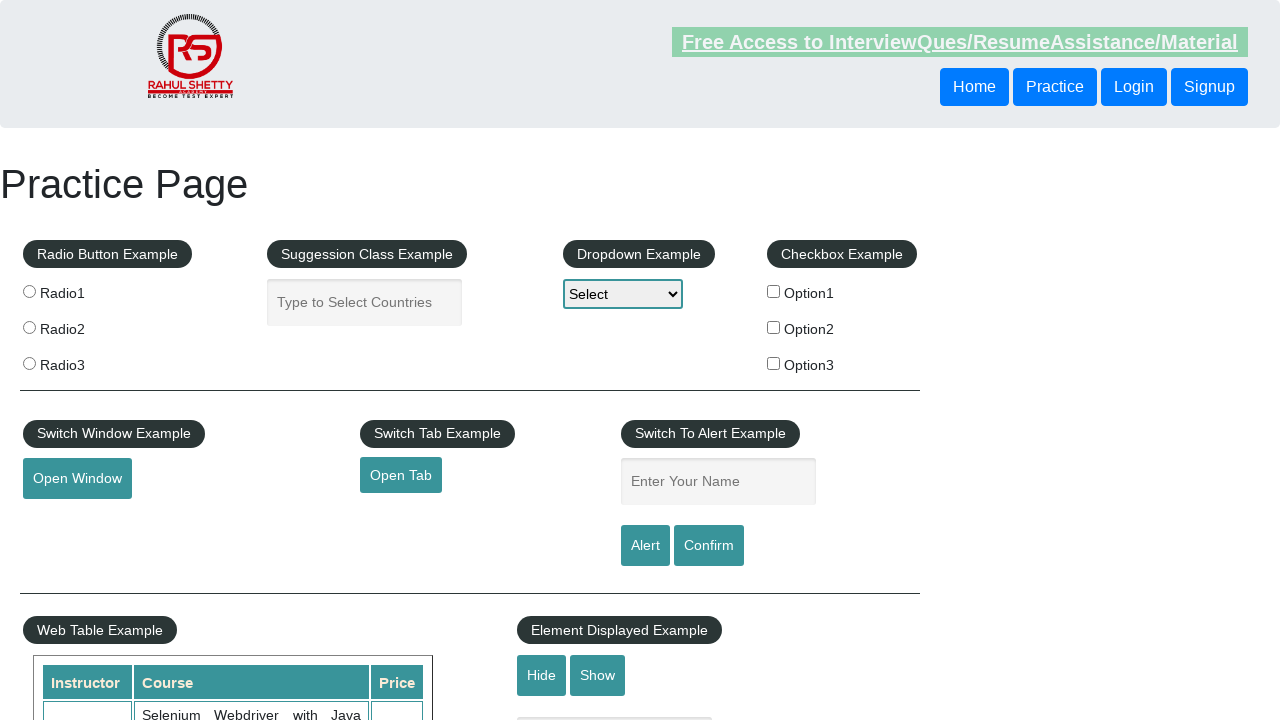

Clicked the hide button to hide the text element at (542, 675) on #hide-textbox
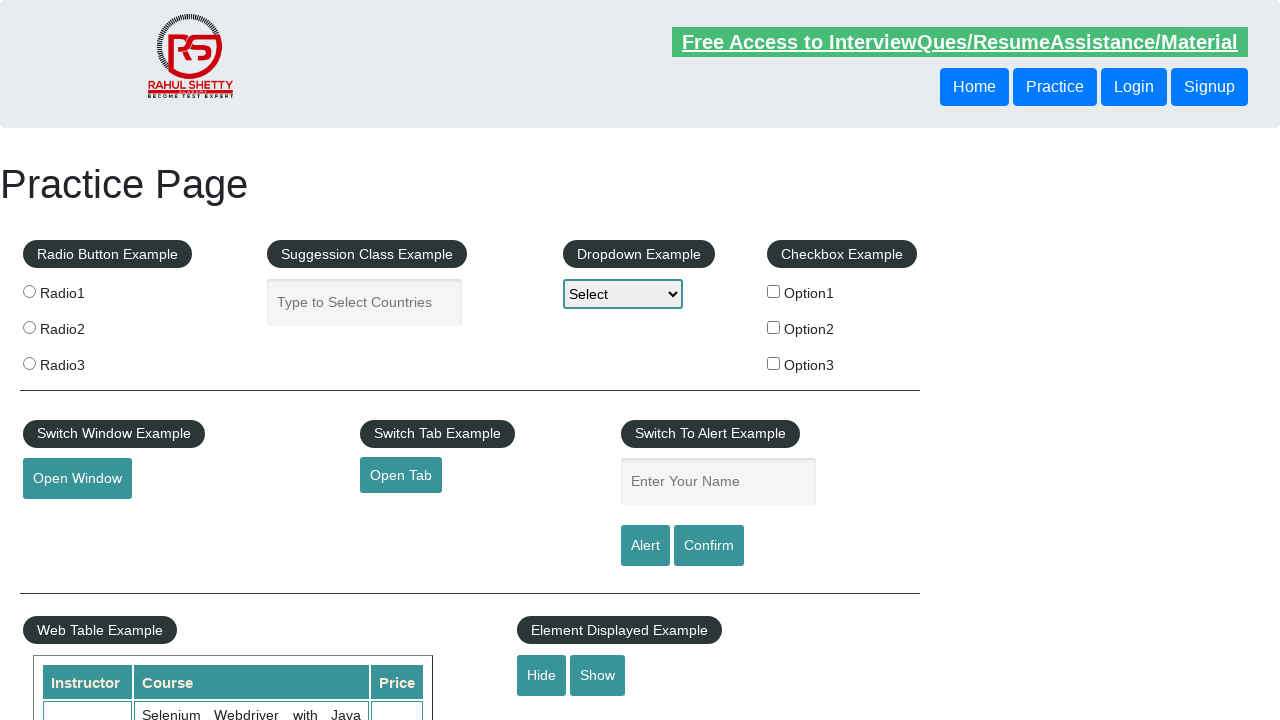

Verified that the text element is now hidden
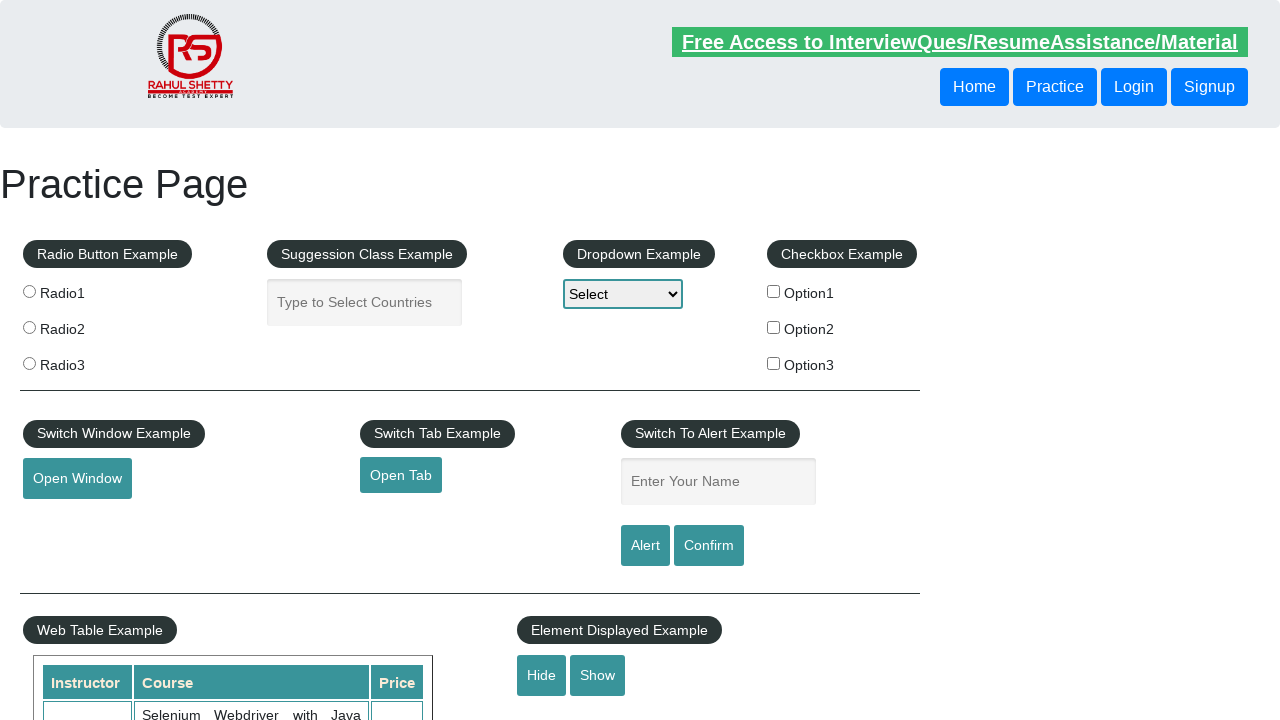

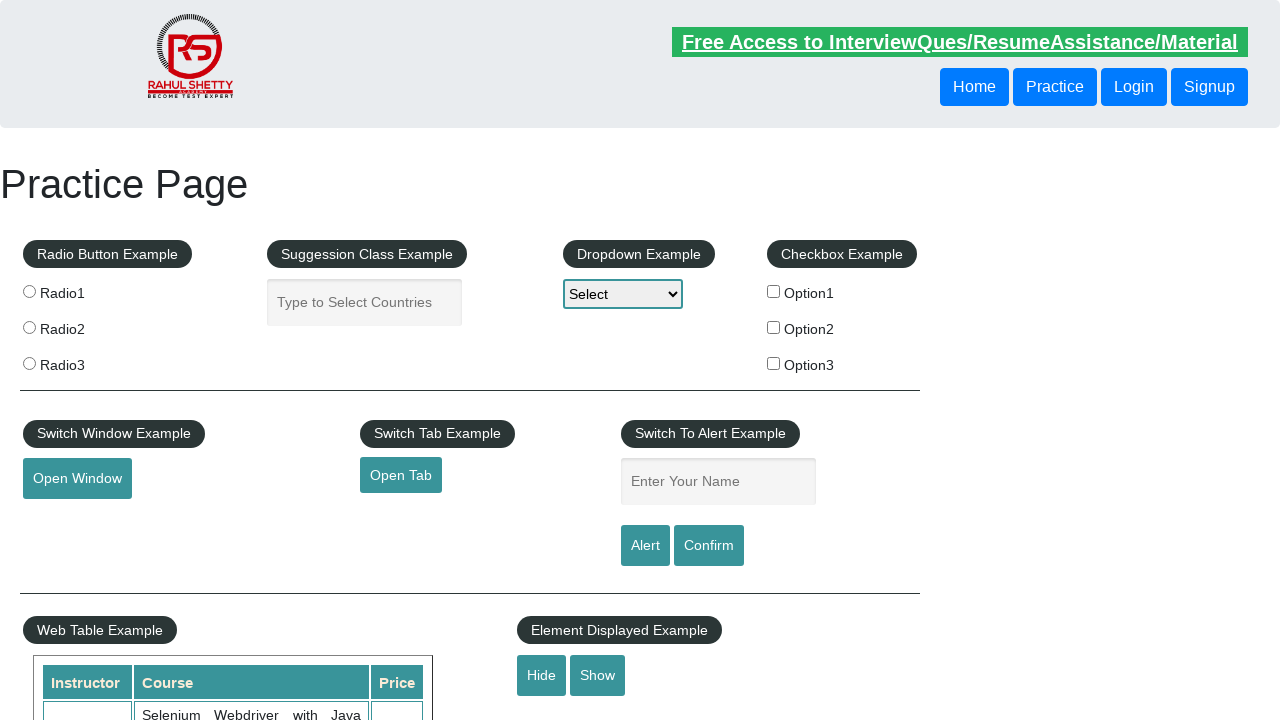